Tests double-click functionality on W3Schools by switching to an iframe, clearing and filling a text field, then double-clicking a button to copy text

Starting URL: https://www.w3schools.com/tags/tryit.asp?filename=tryhtml5_ev_ondblclick3

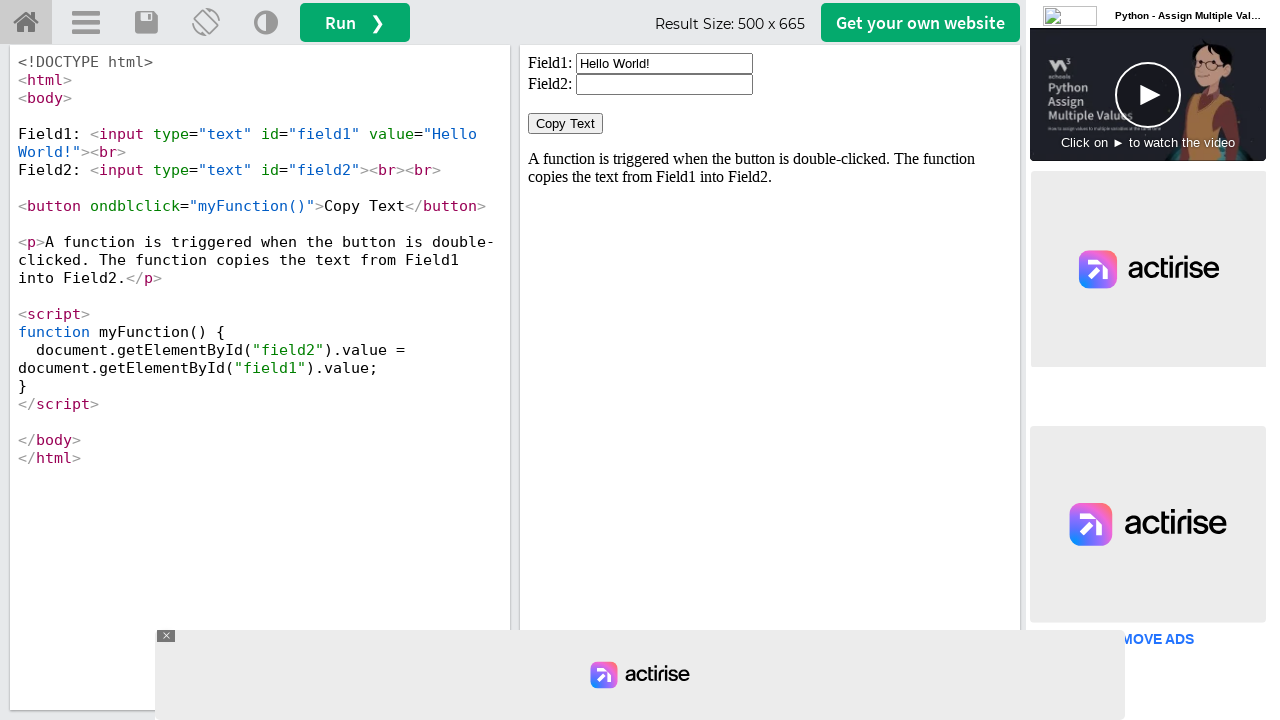

Located iframe with ID 'iframeResult'
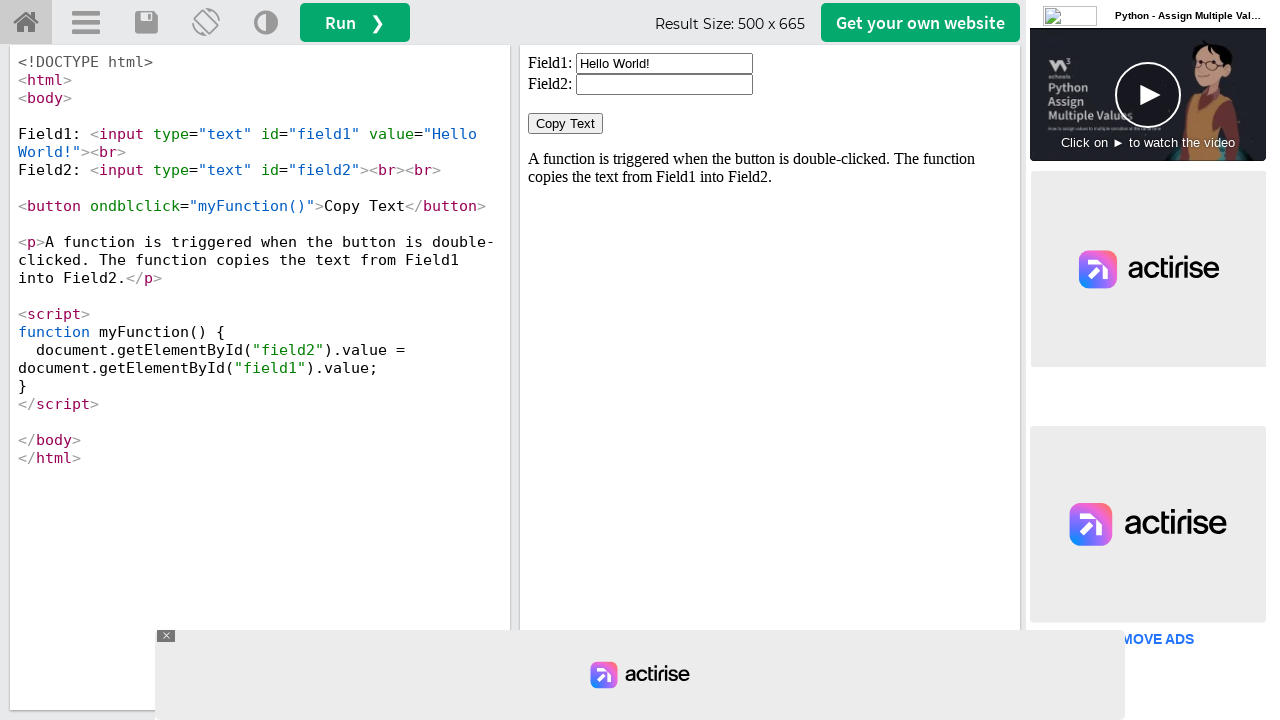

Cleared the text field with ID 'field1' on #iframeResult >> internal:control=enter-frame >> #field1
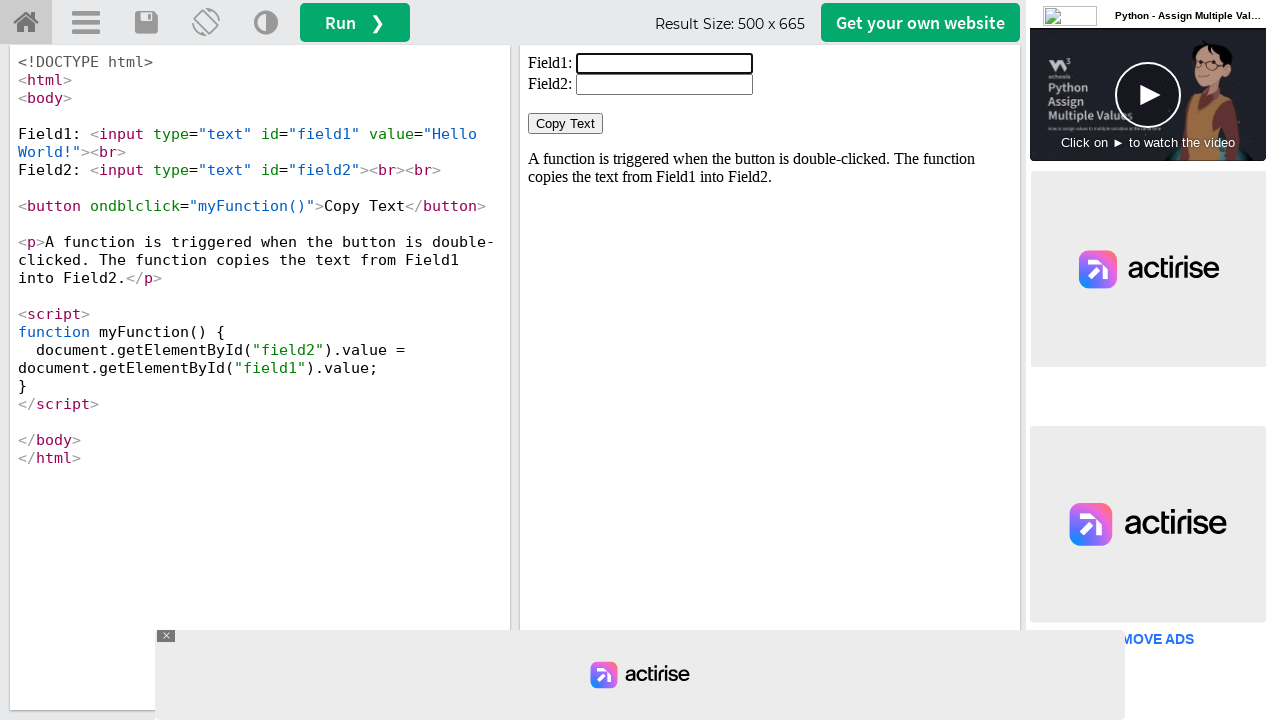

Filled field with text 'Welcome to selenium' on #iframeResult >> internal:control=enter-frame >> #field1
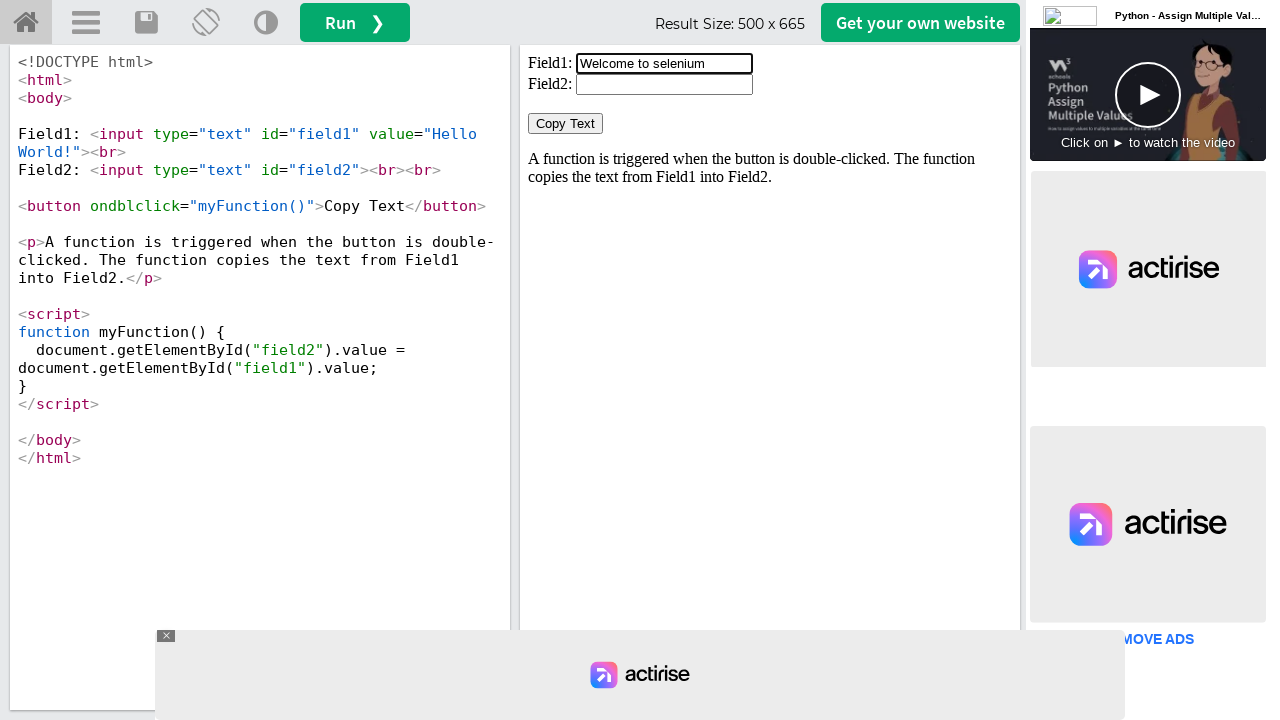

Double-clicked the 'Copy Text' button to copy text at (566, 124) on #iframeResult >> internal:control=enter-frame >> button:has-text('Copy Text')
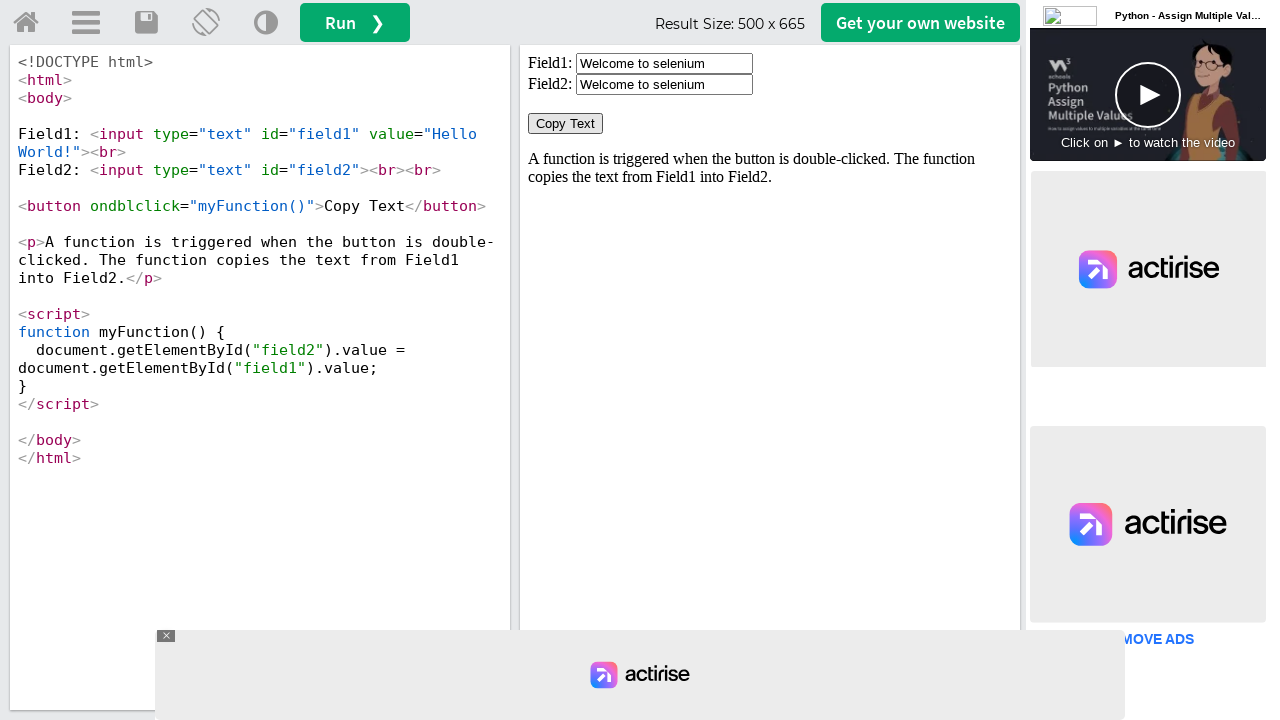

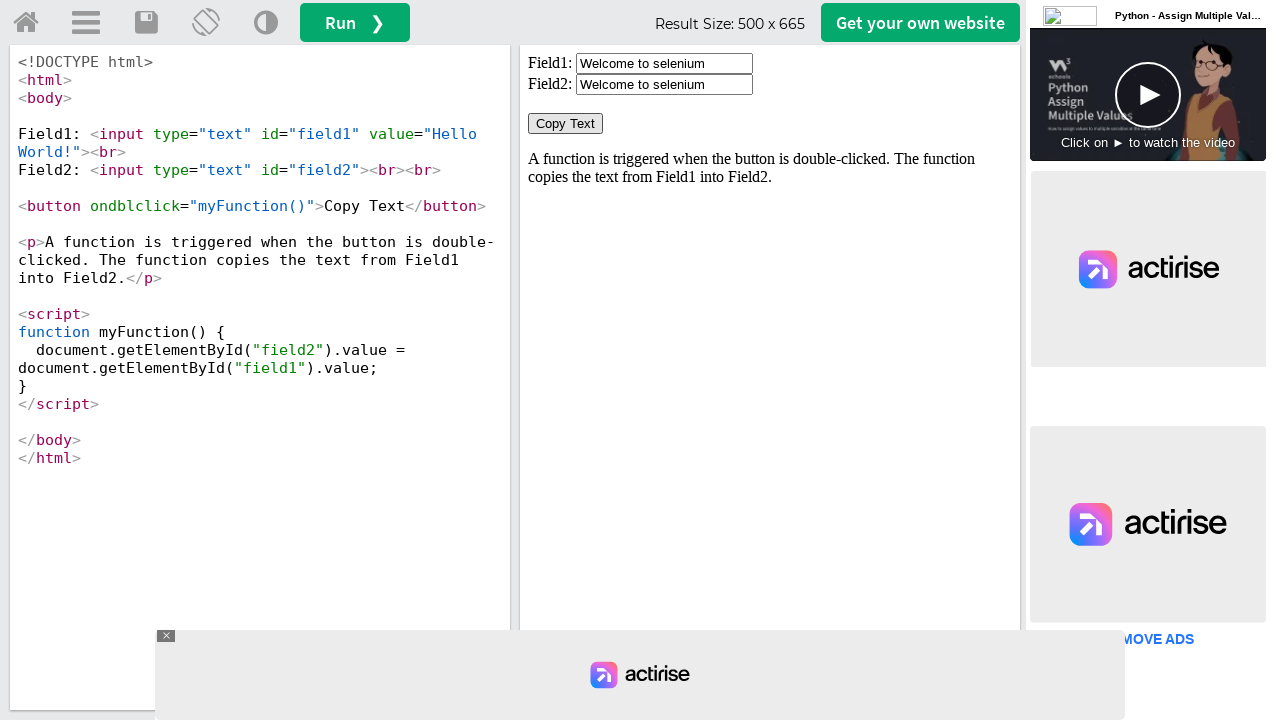